Verifies that the First Name textbox is enabled by checking if the disabled attribute is null

Starting URL: http://only-testing-blog.blogspot.in/2014/01/textbox.html

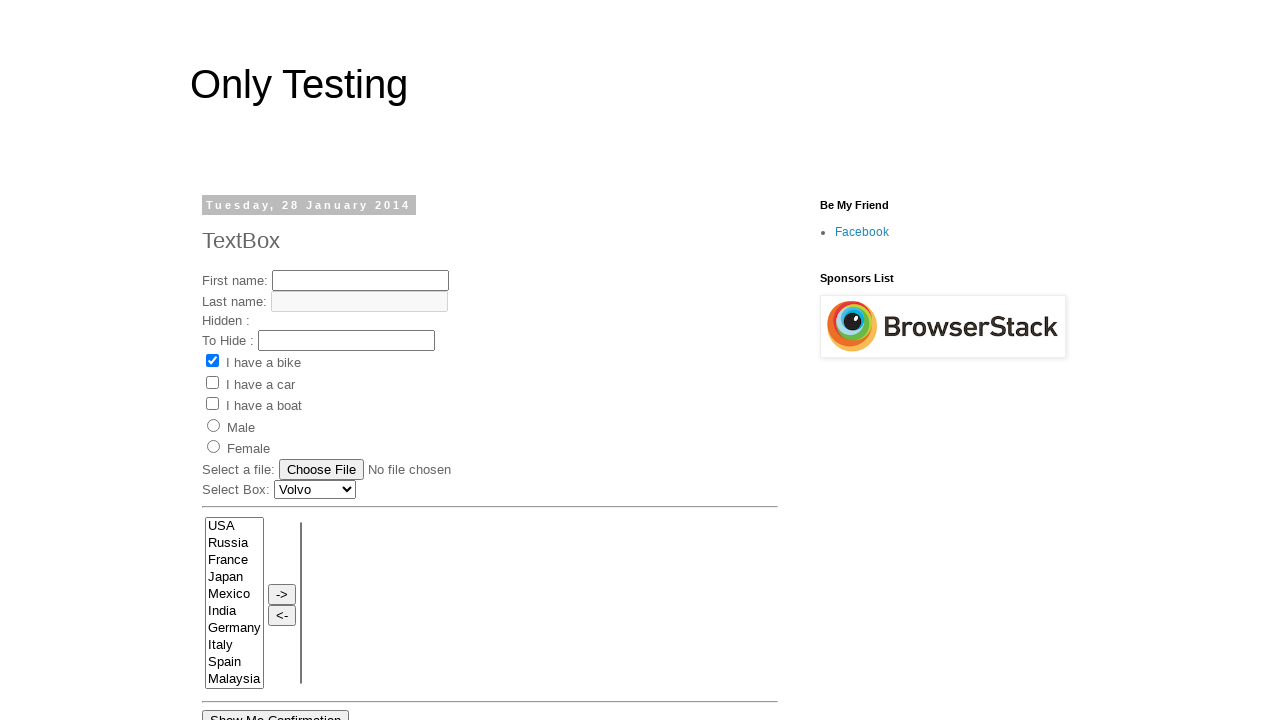

Located First Name textbox element
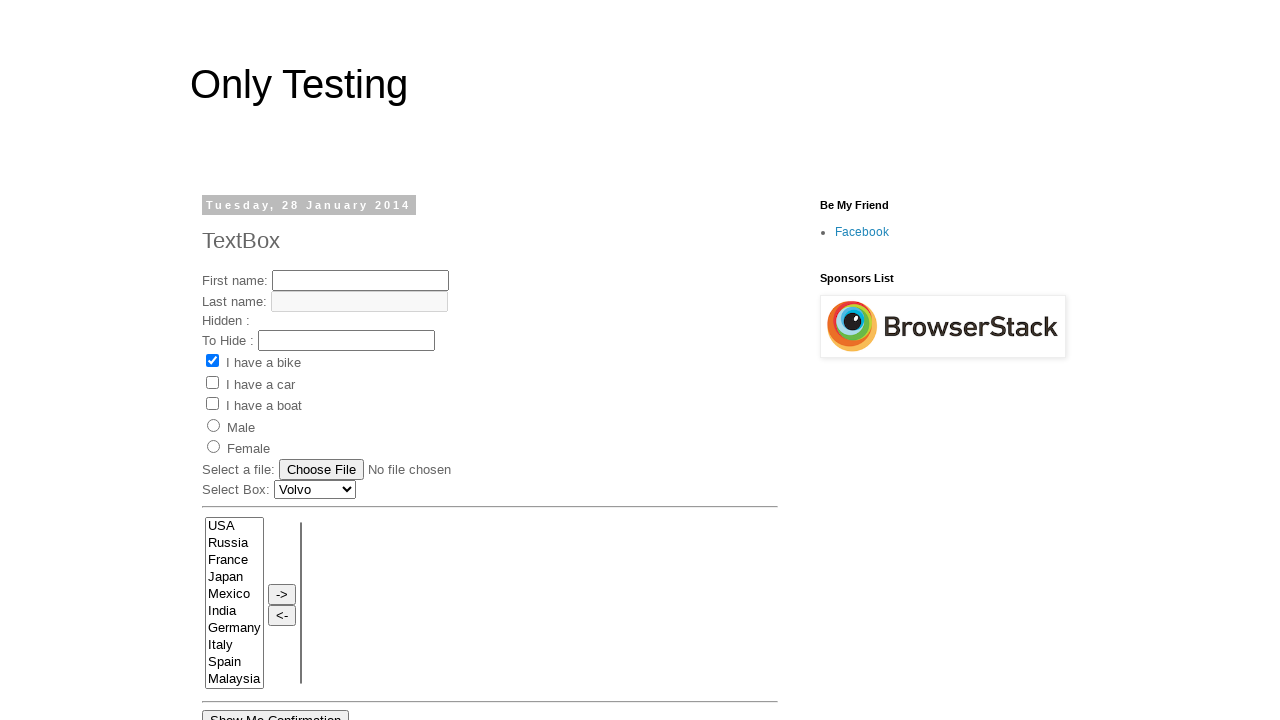

First Name textbox is visible and ready
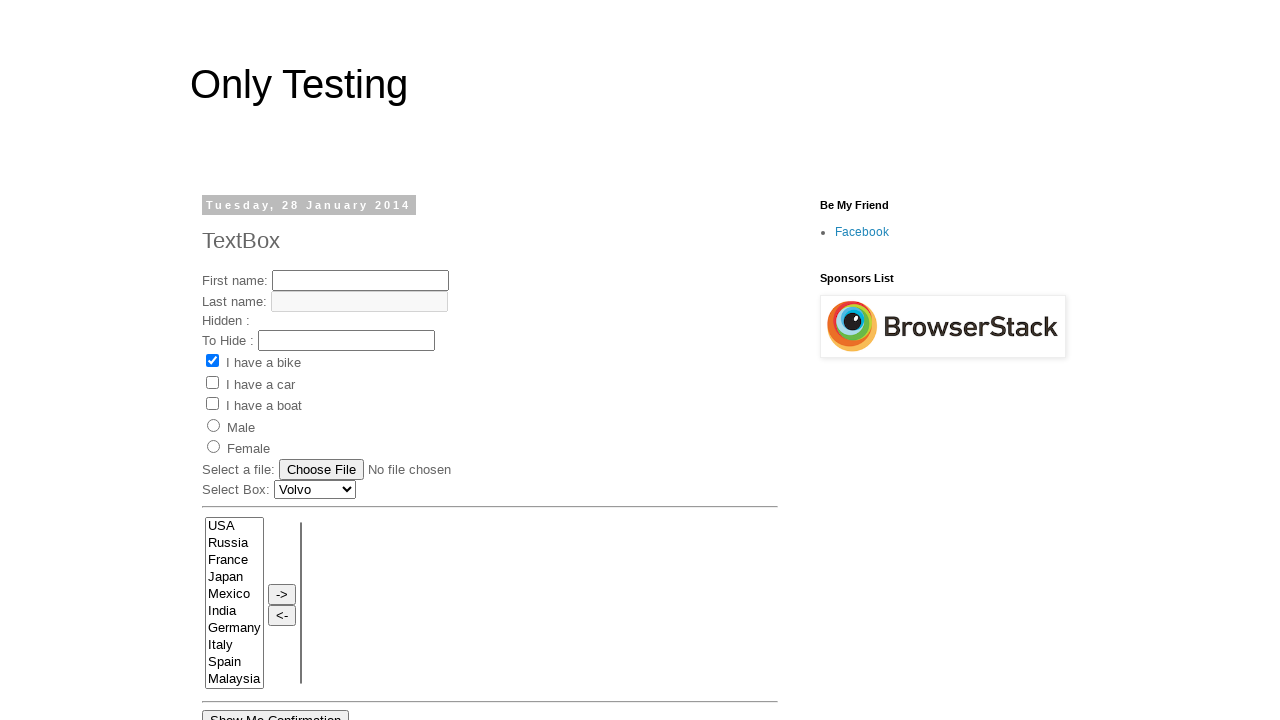

Verified that First Name textbox is enabled (disabled attribute is null)
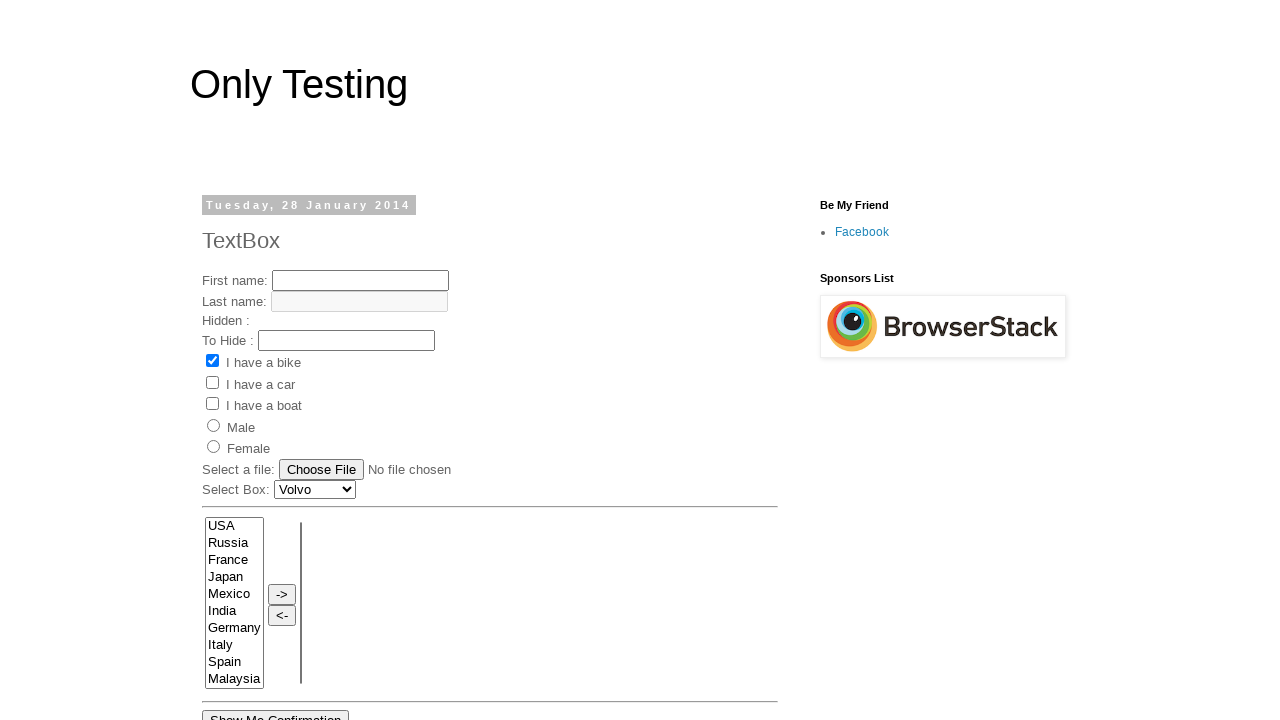

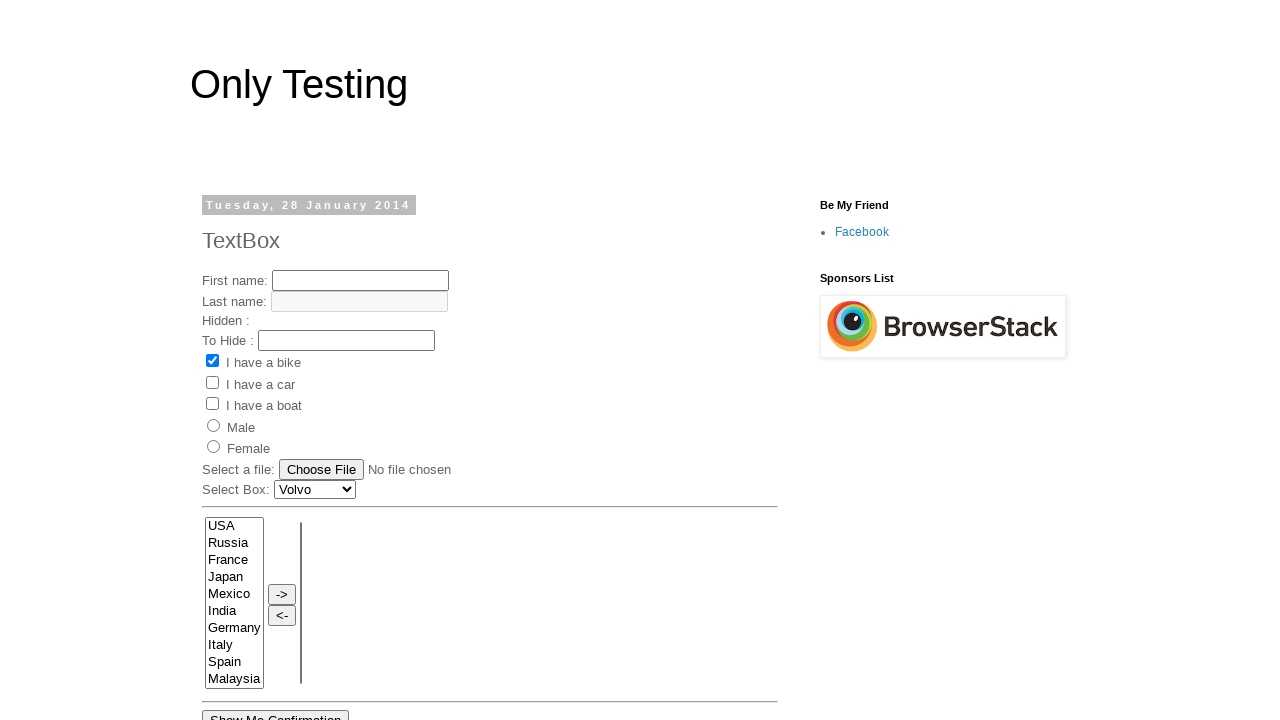